Tests editing an existing person by clicking the edit button, modifying all form fields, and saving the changes

Starting URL: https://kristinek.github.io/site/tasks/list_of_people

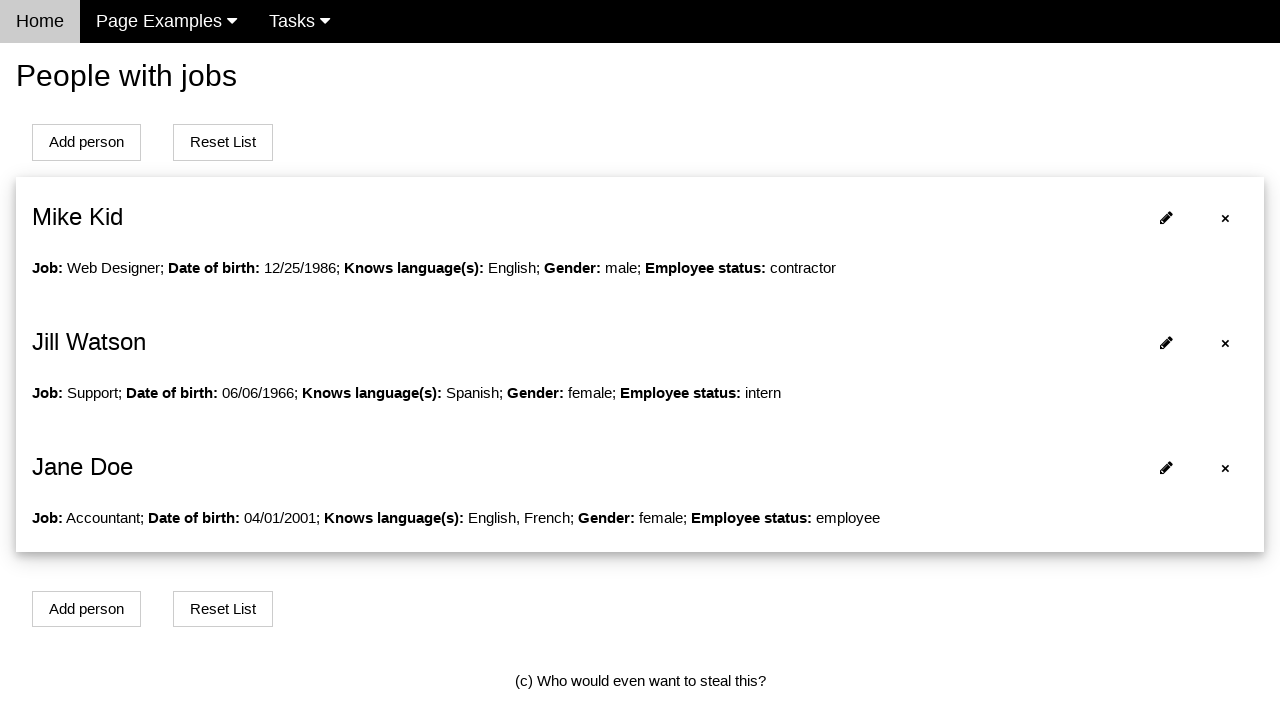

Clicked edit button for first person at (1166, 218) on xpath=//span[contains(@onclick,'openModalForEditPerson(0)')]
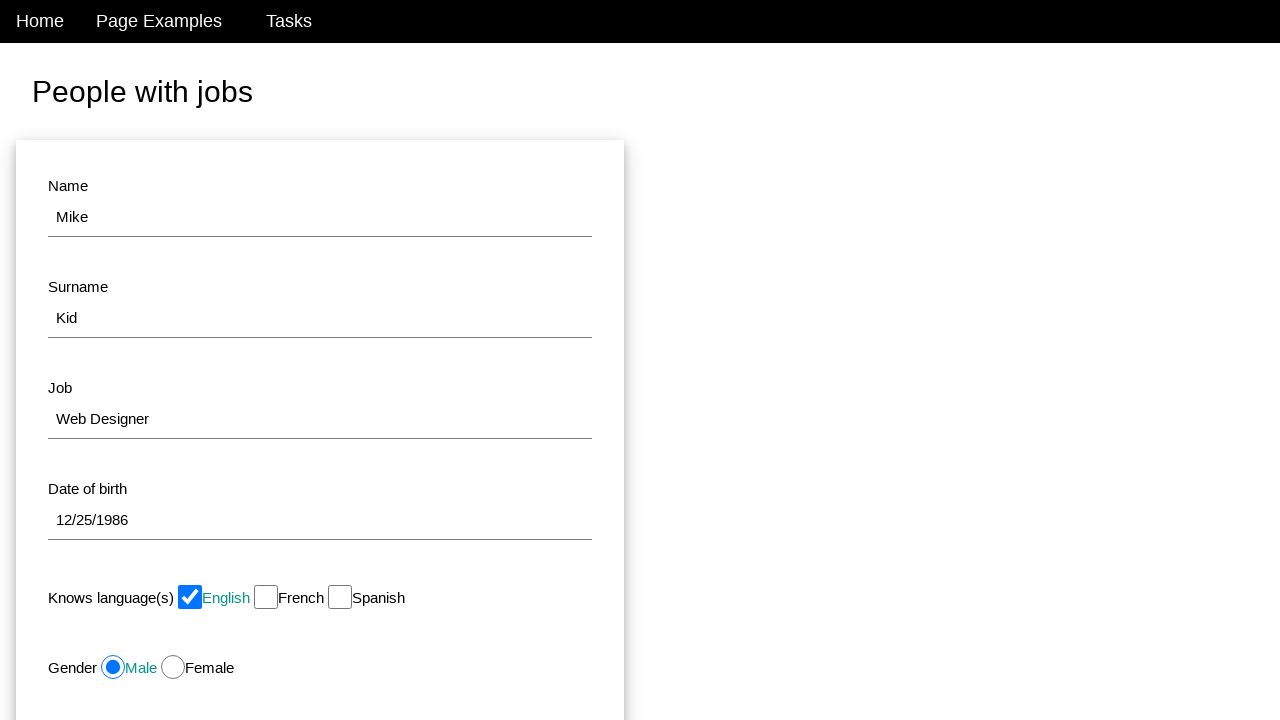

Cleared name field on #name
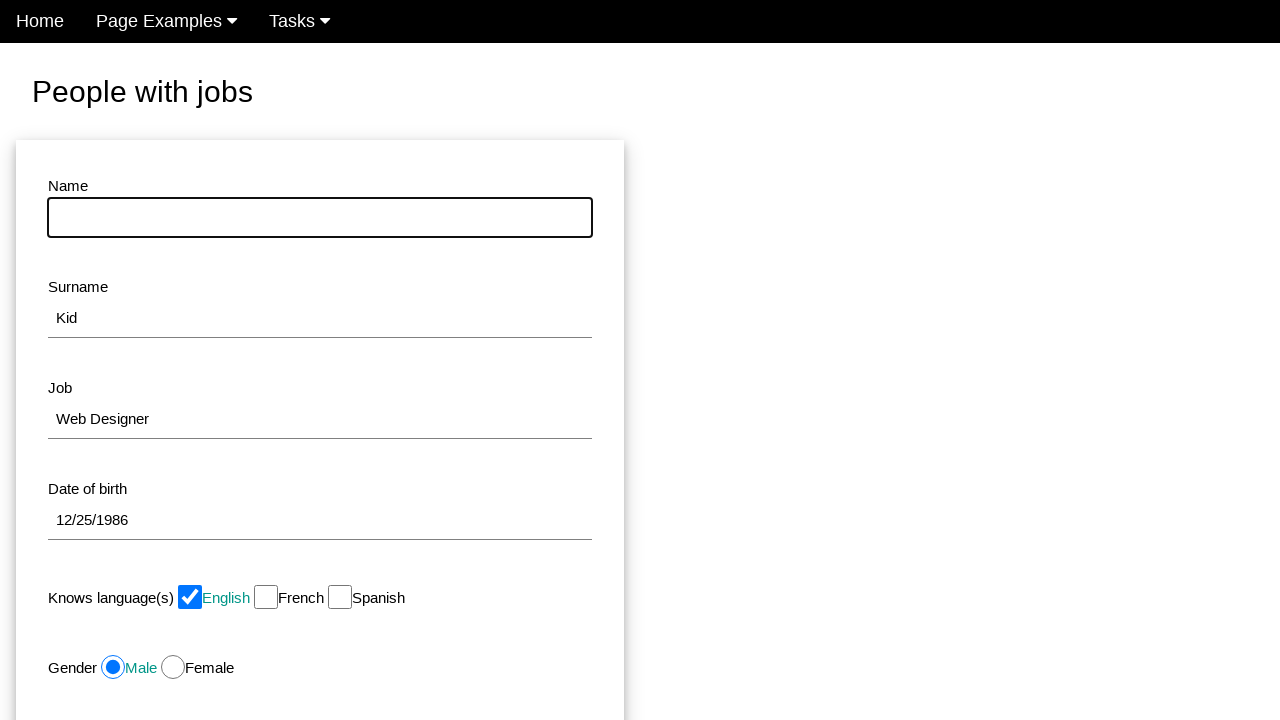

Filled name field with 'Jane' on #name
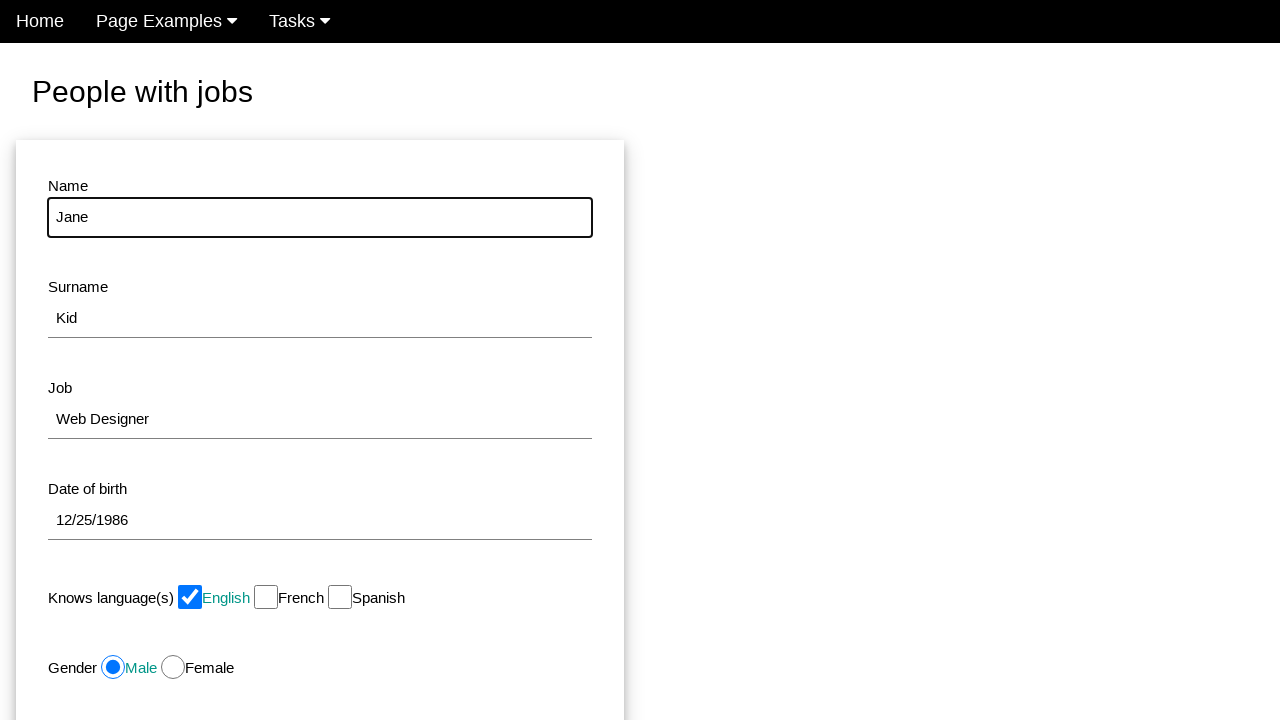

Cleared surname field on #surname
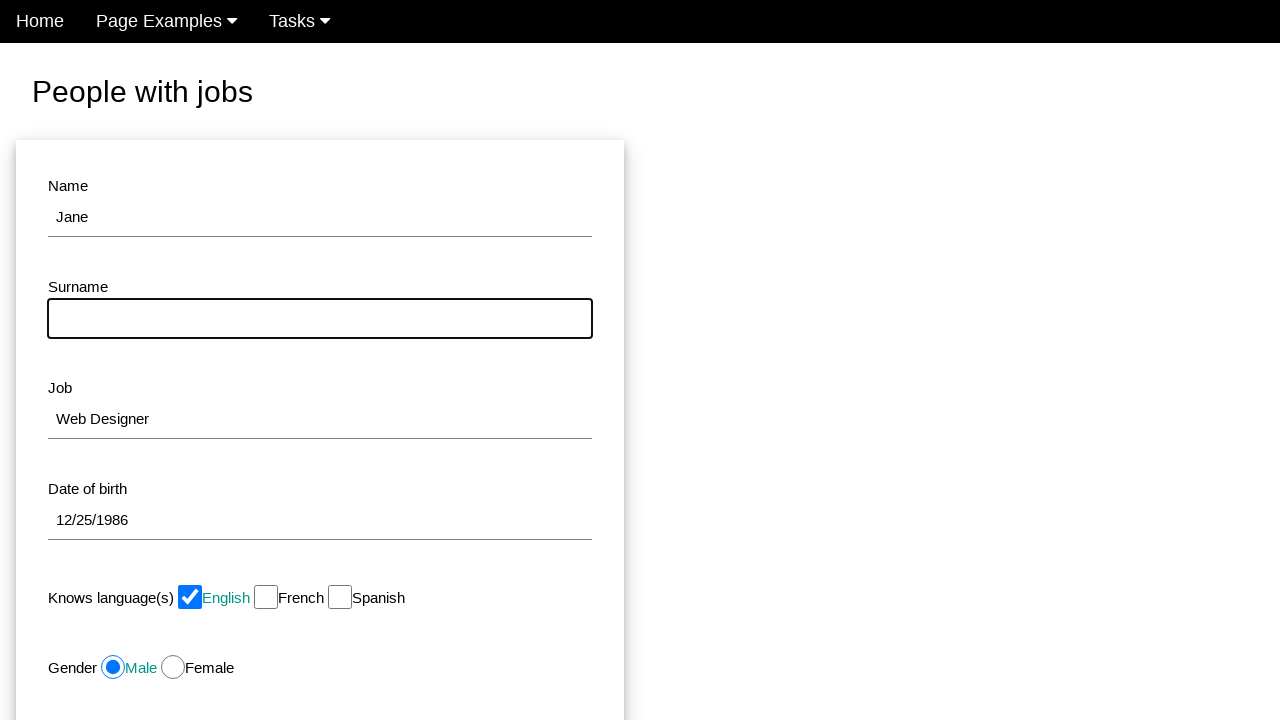

Filled surname field with 'Doe' on #surname
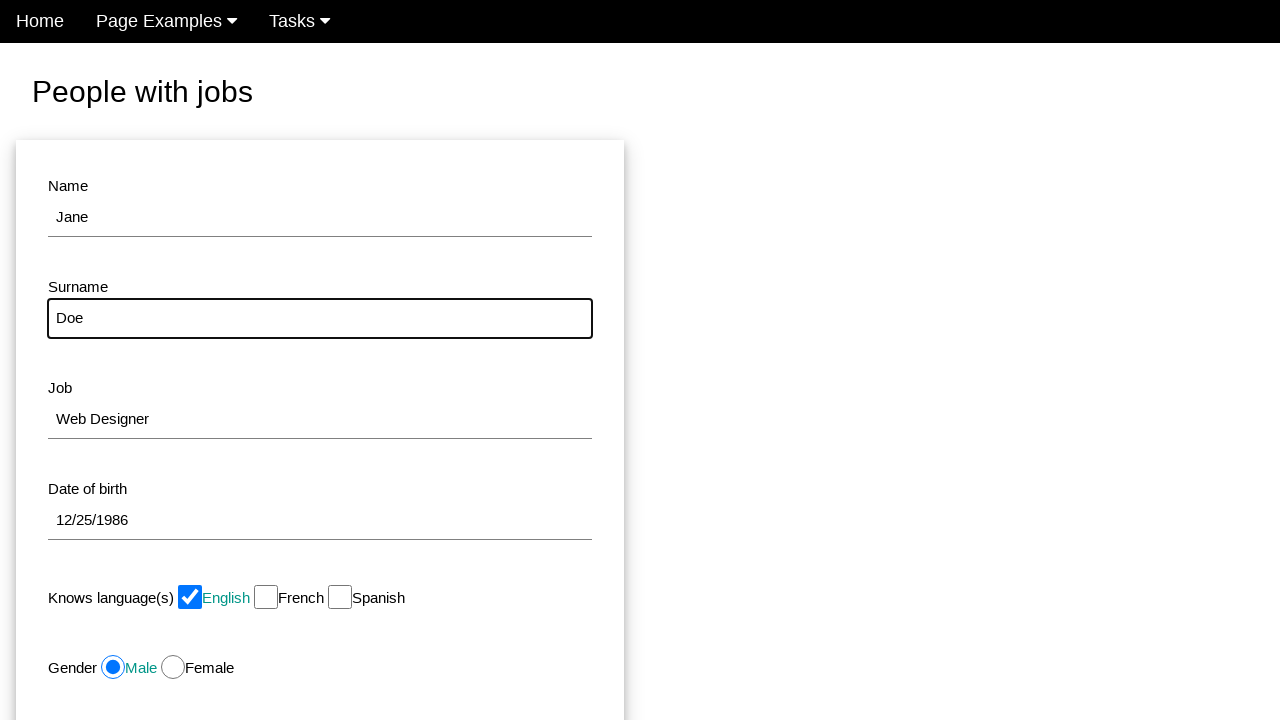

Cleared job field on #job
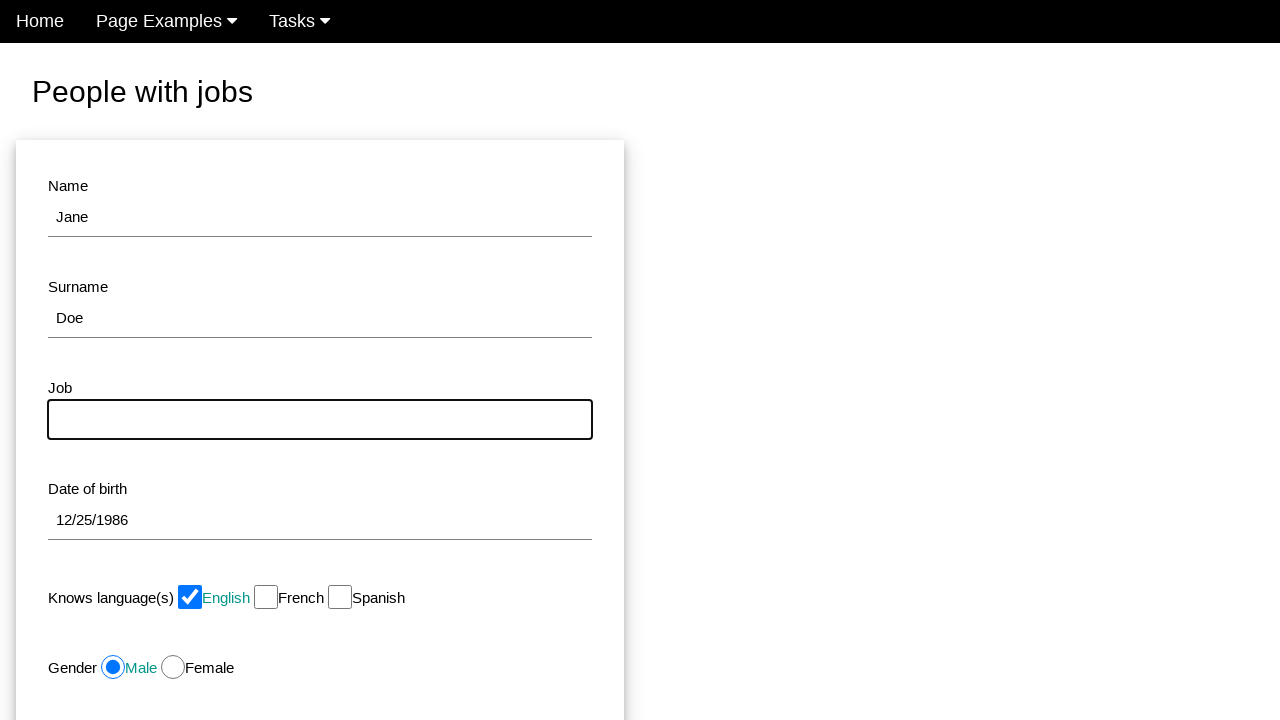

Filled job field with 'Manager' on #job
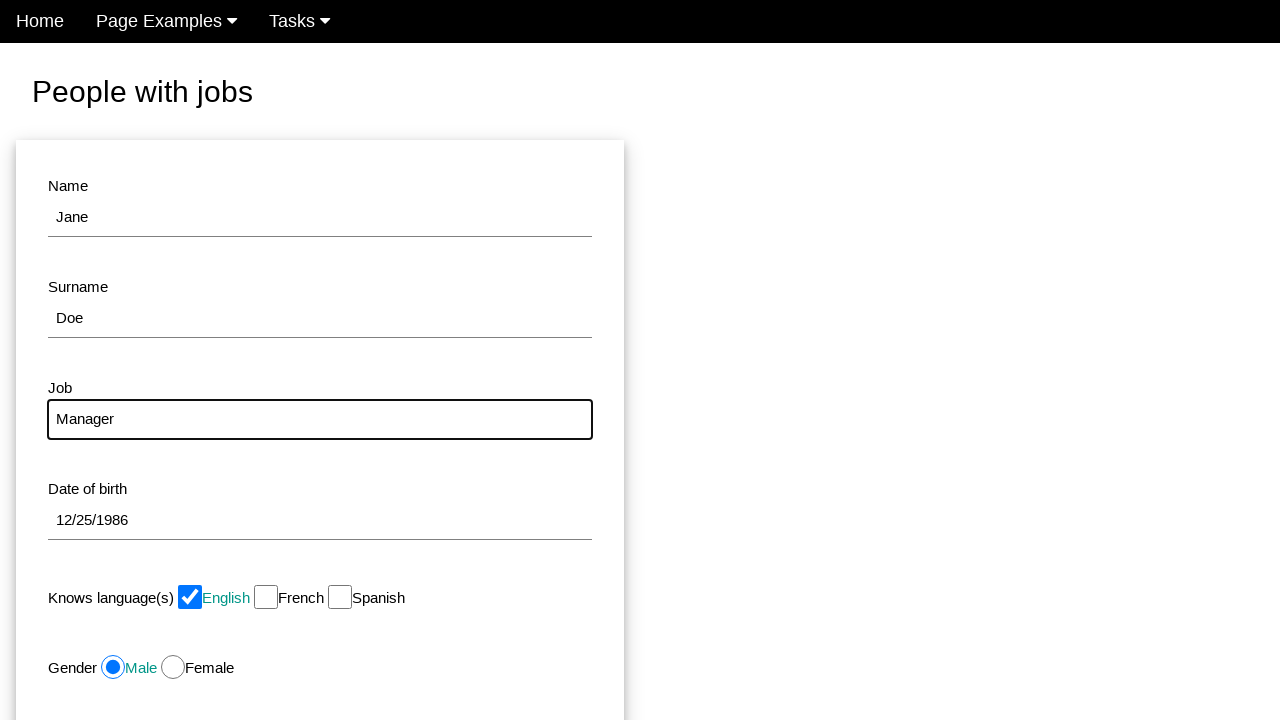

Cleared date of birth field on #dob
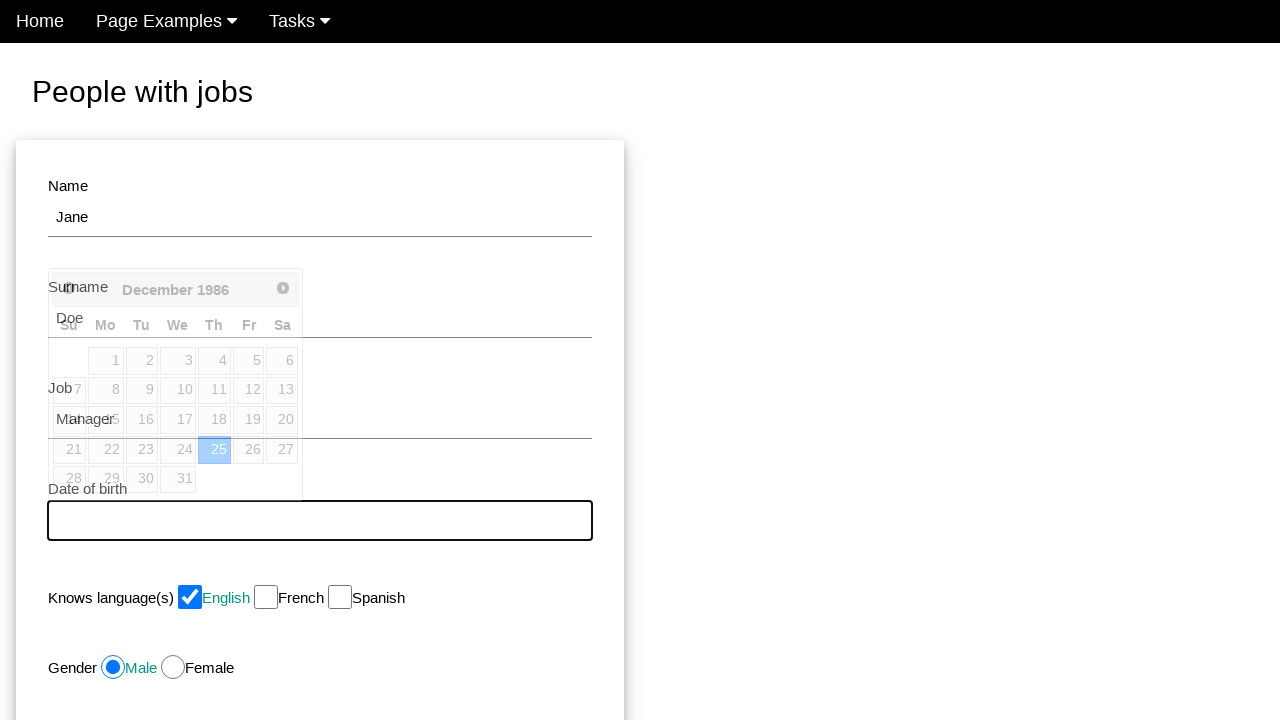

Filled date of birth field with '1985-08-22' on #dob
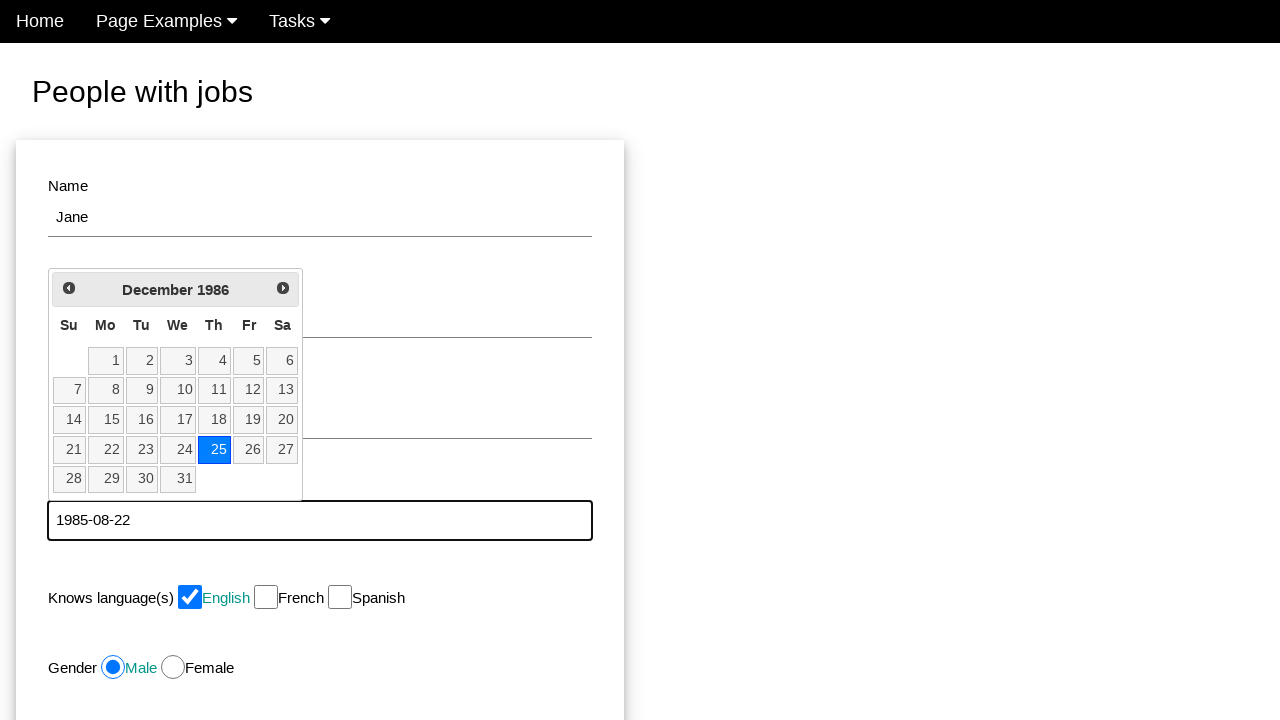

Pressed Tab key after filling date of birth
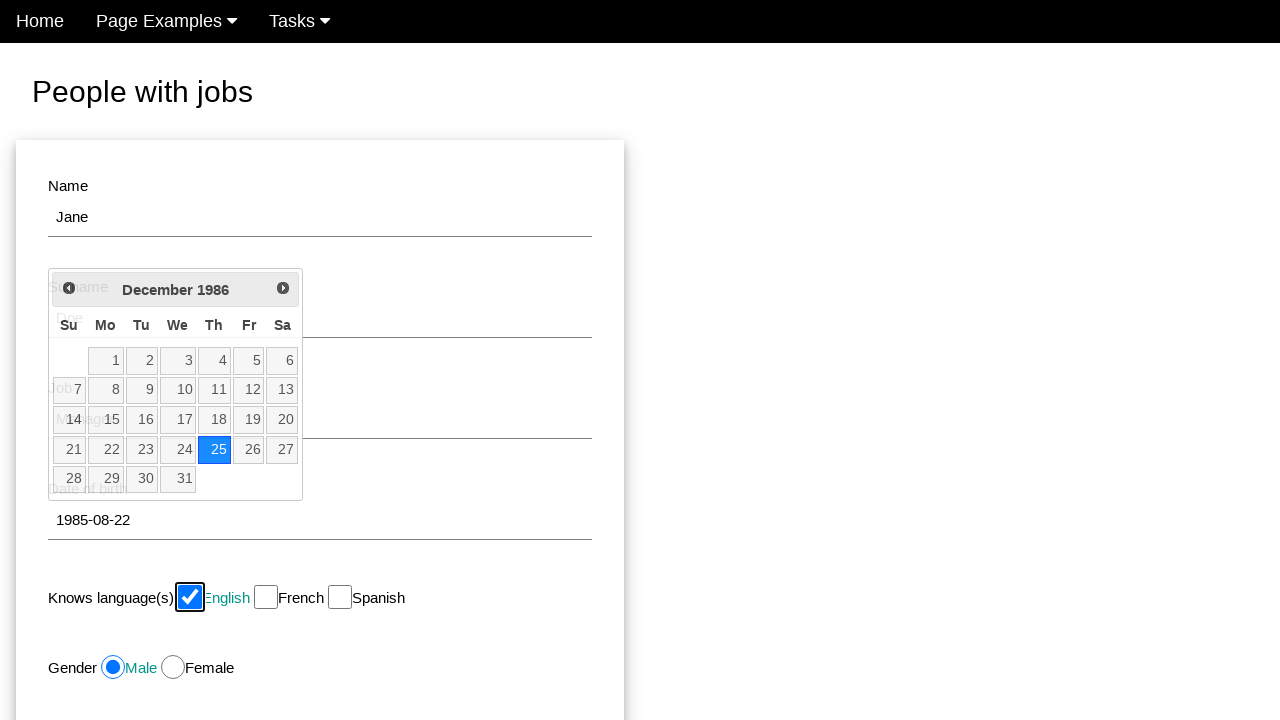

Located French language checkbox
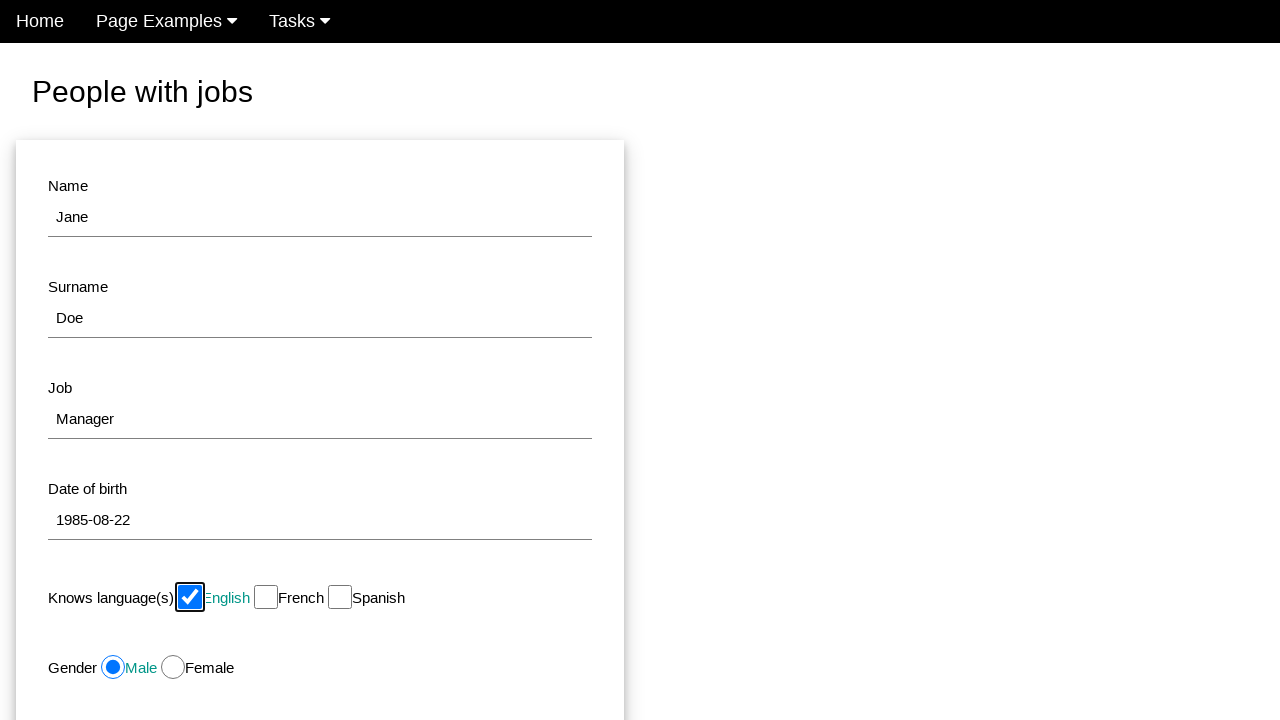

Checked French language checkbox at (266, 597) on #french
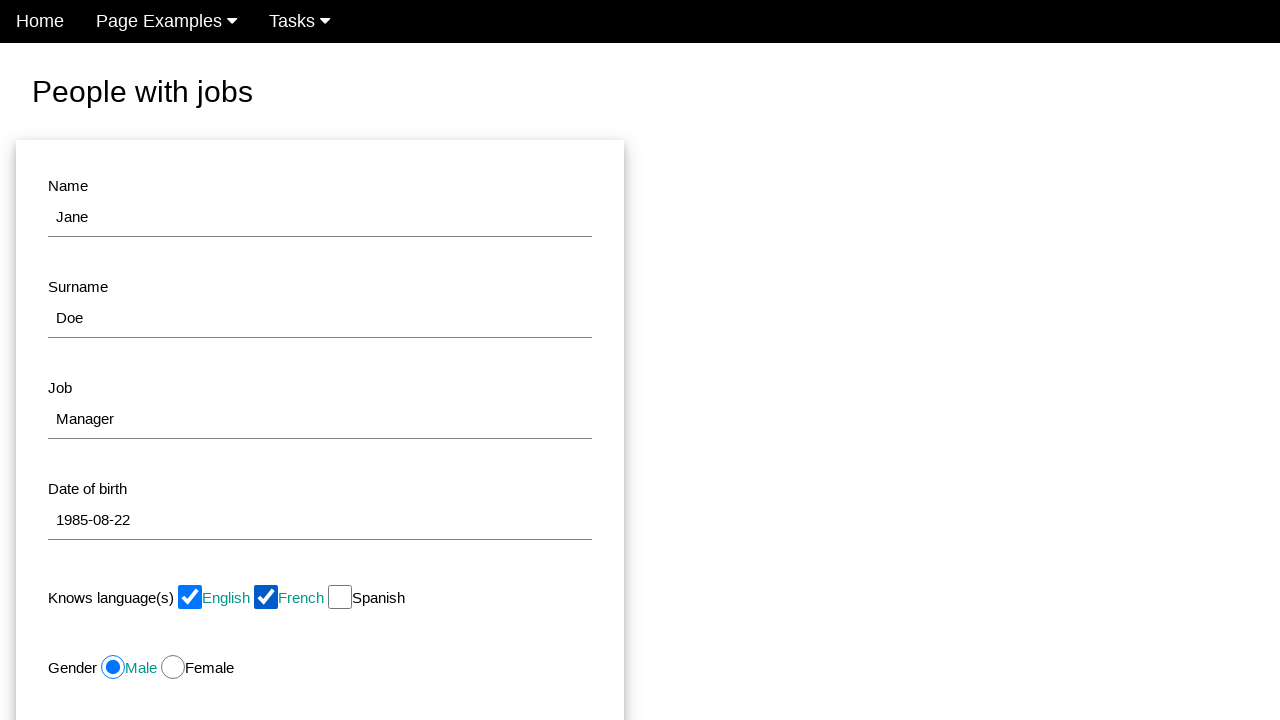

Selected female gender radio button at (173, 667) on #female
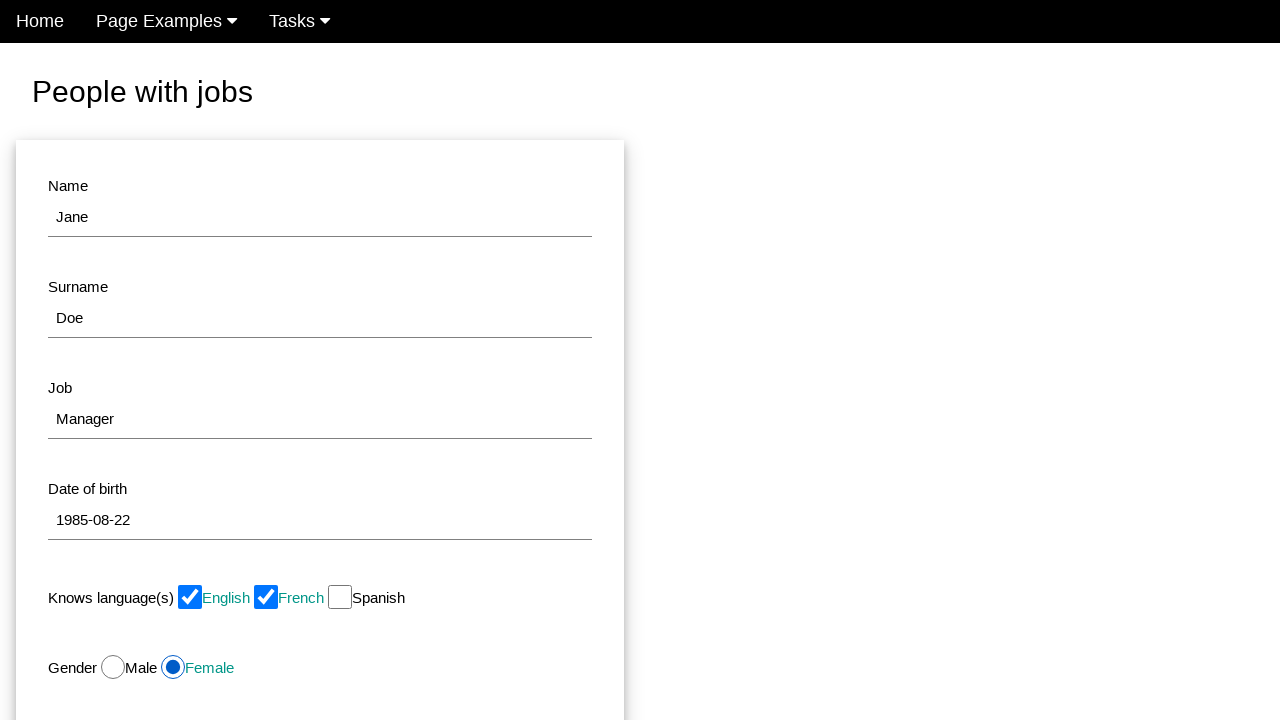

Selected 'Intern' from status dropdown on select[name='option']
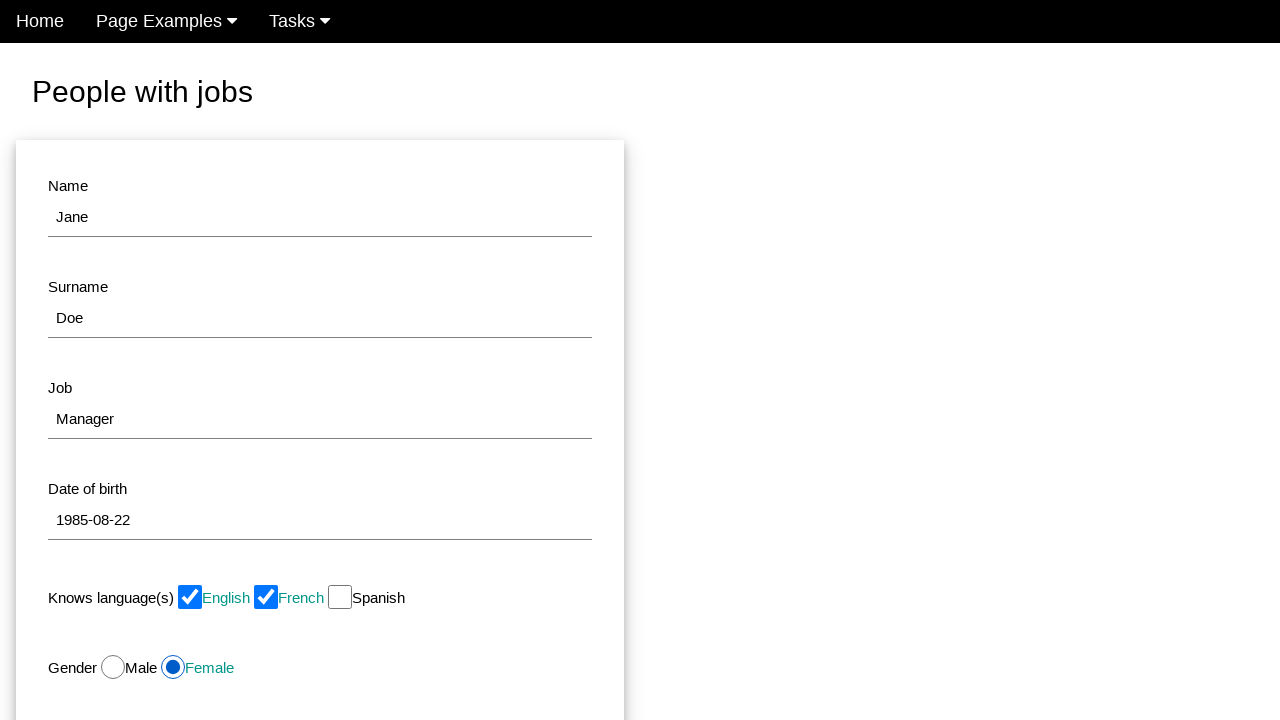

Clicked modal button to save all changes at (178, 510) on #modal_button
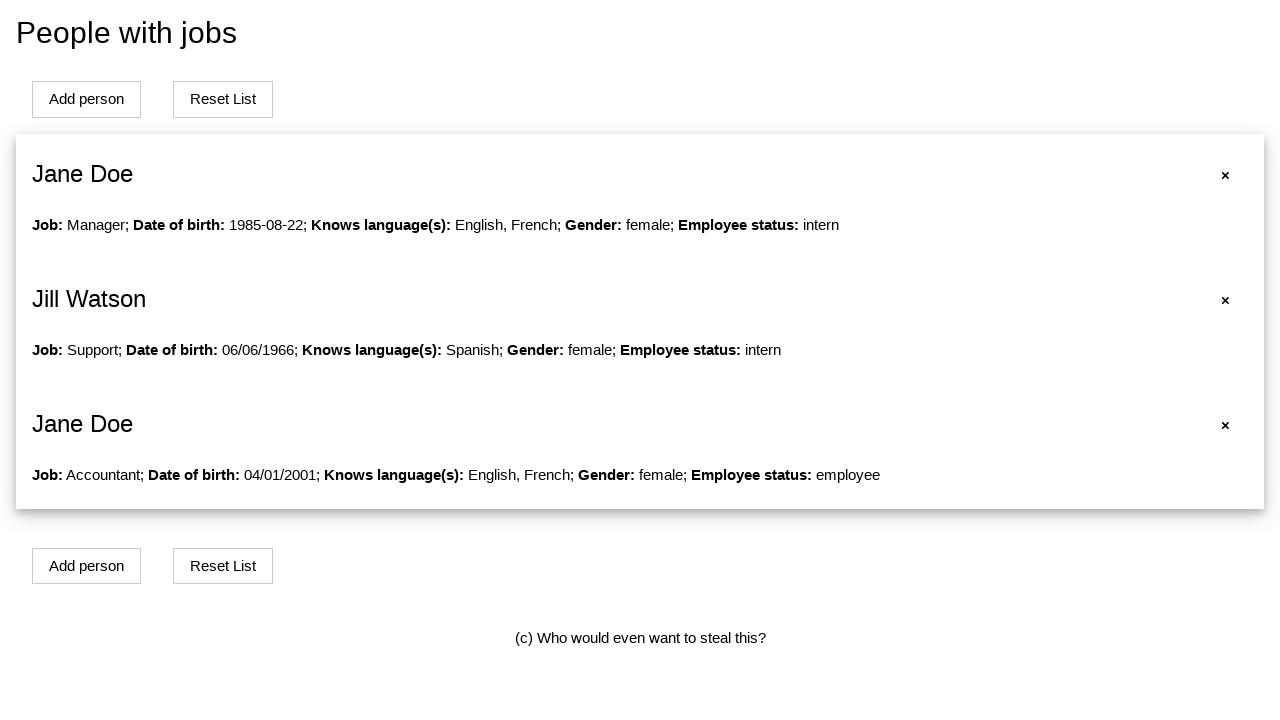

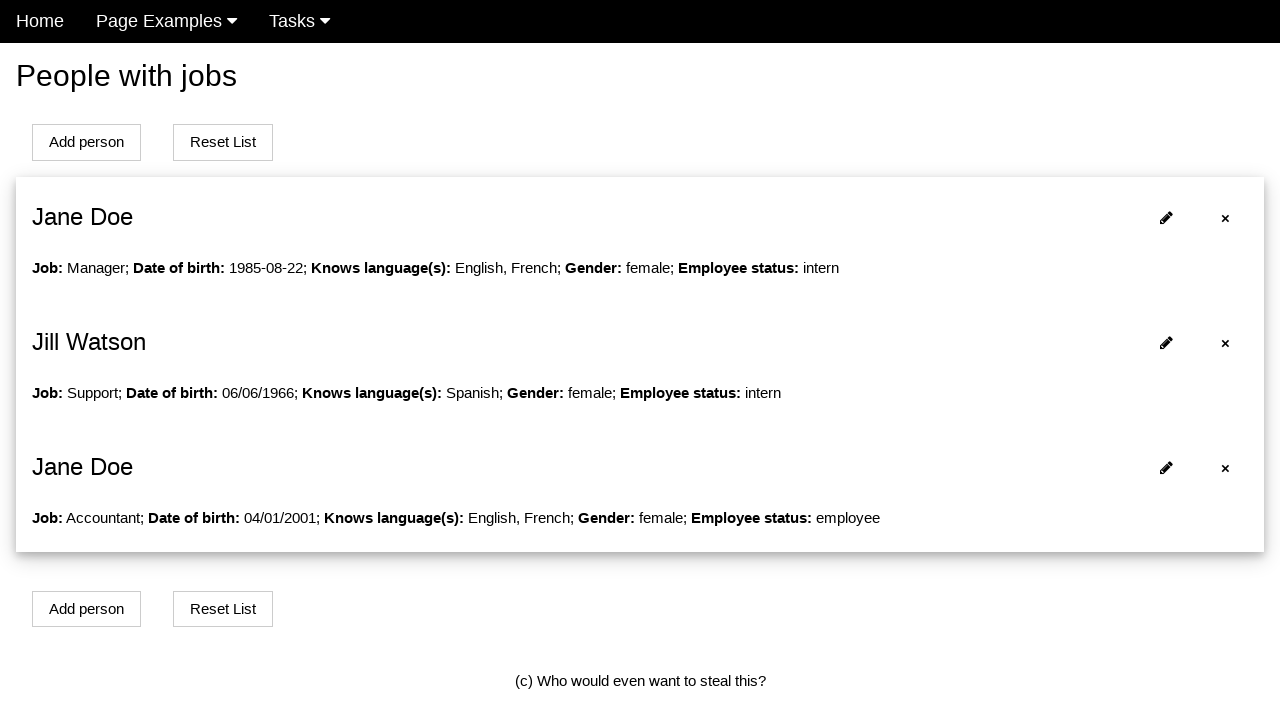